Tests checkbox interaction by selecting checkboxes and verifying their states

Starting URL: https://the-internet.herokuapp.com/checkboxes

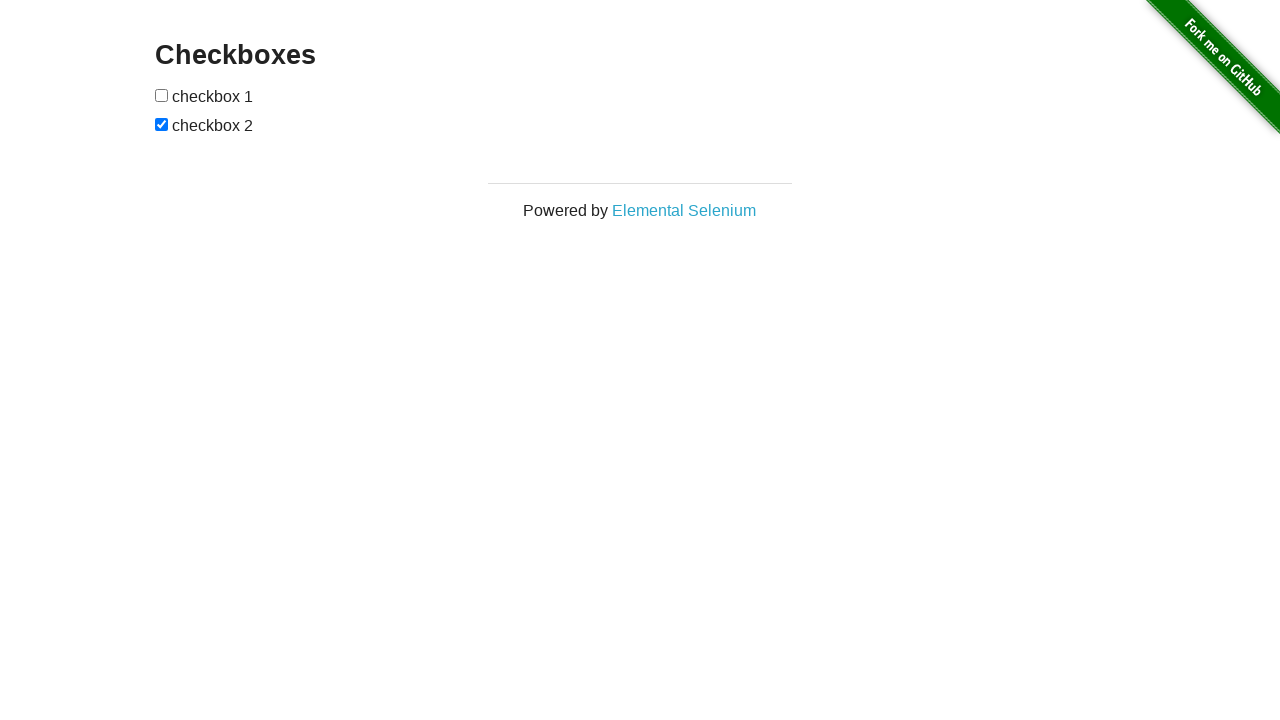

Located first checkbox element
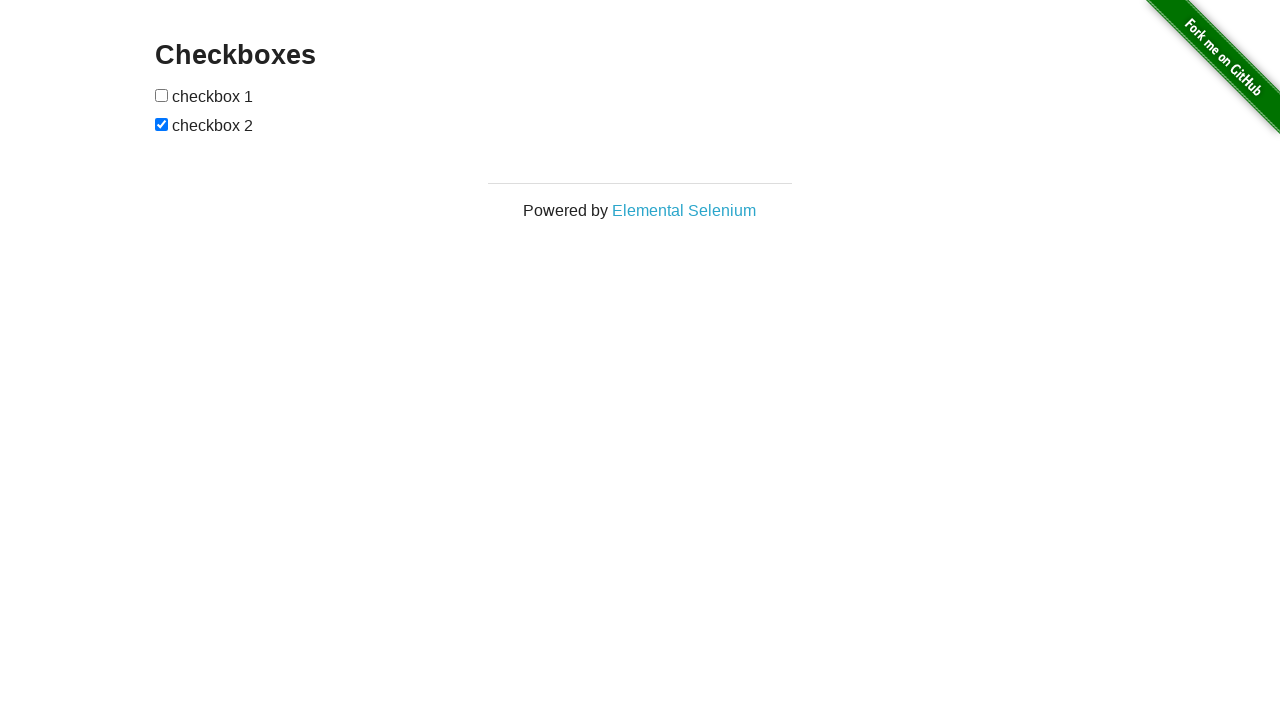

Located second checkbox element
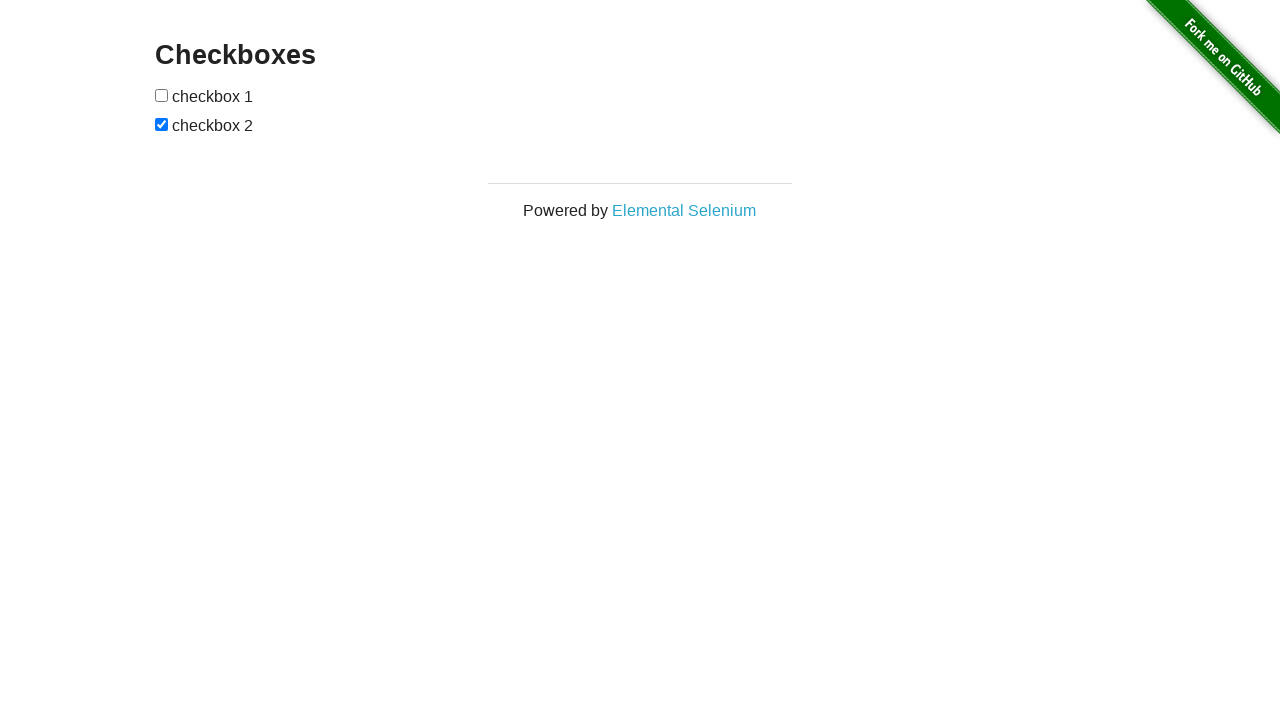

Clicked first checkbox to select it at (162, 95) on xpath=//form[@id='checkboxes']/input[1]
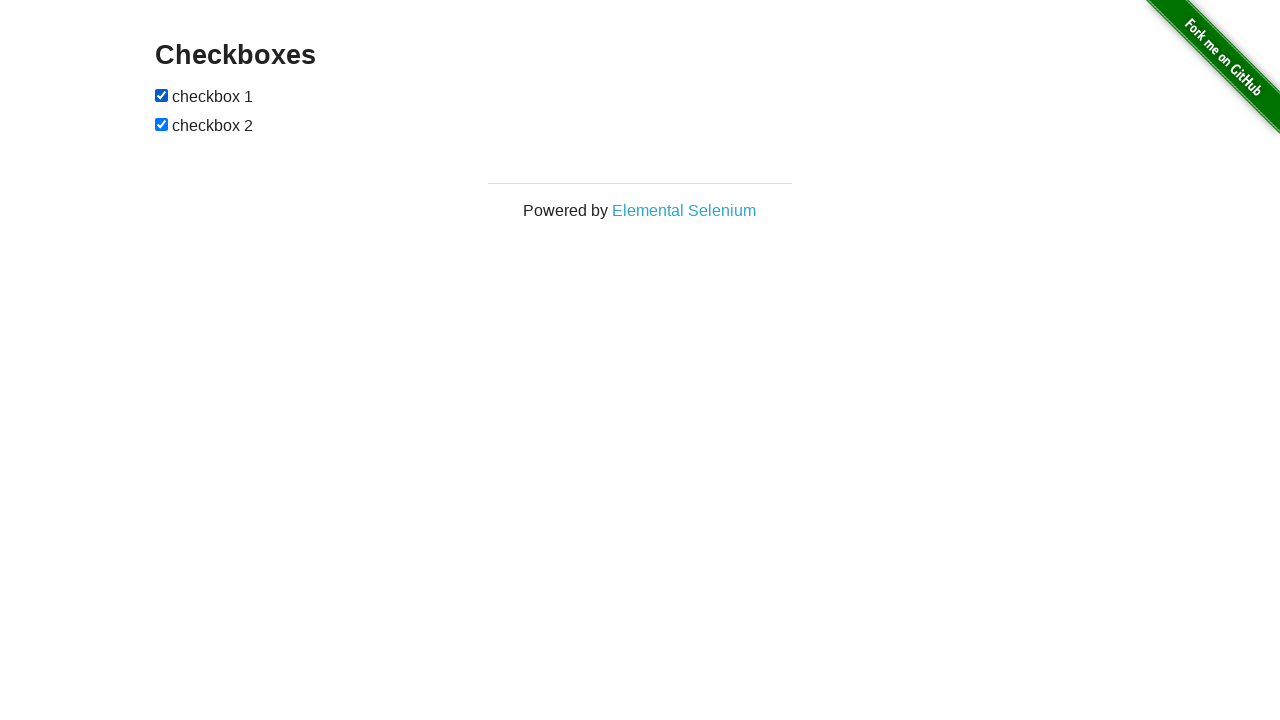

Second checkbox was already checked, no action needed
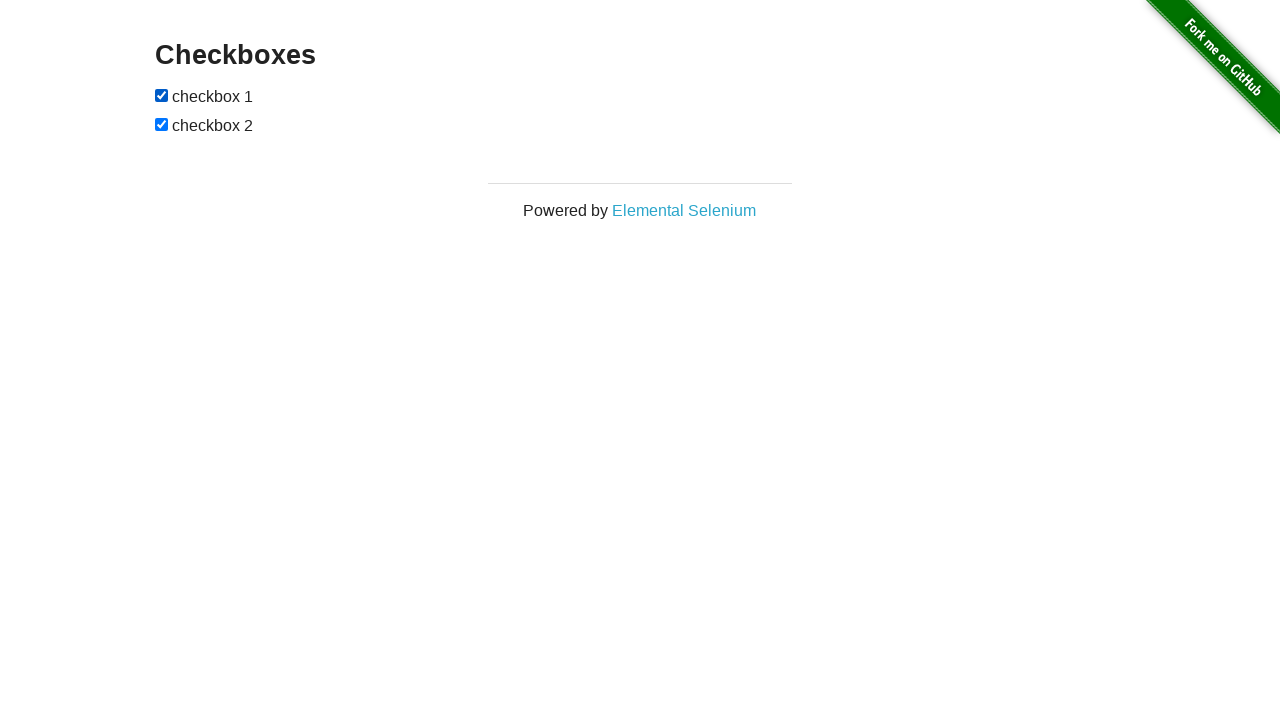

Verified first checkbox is selected
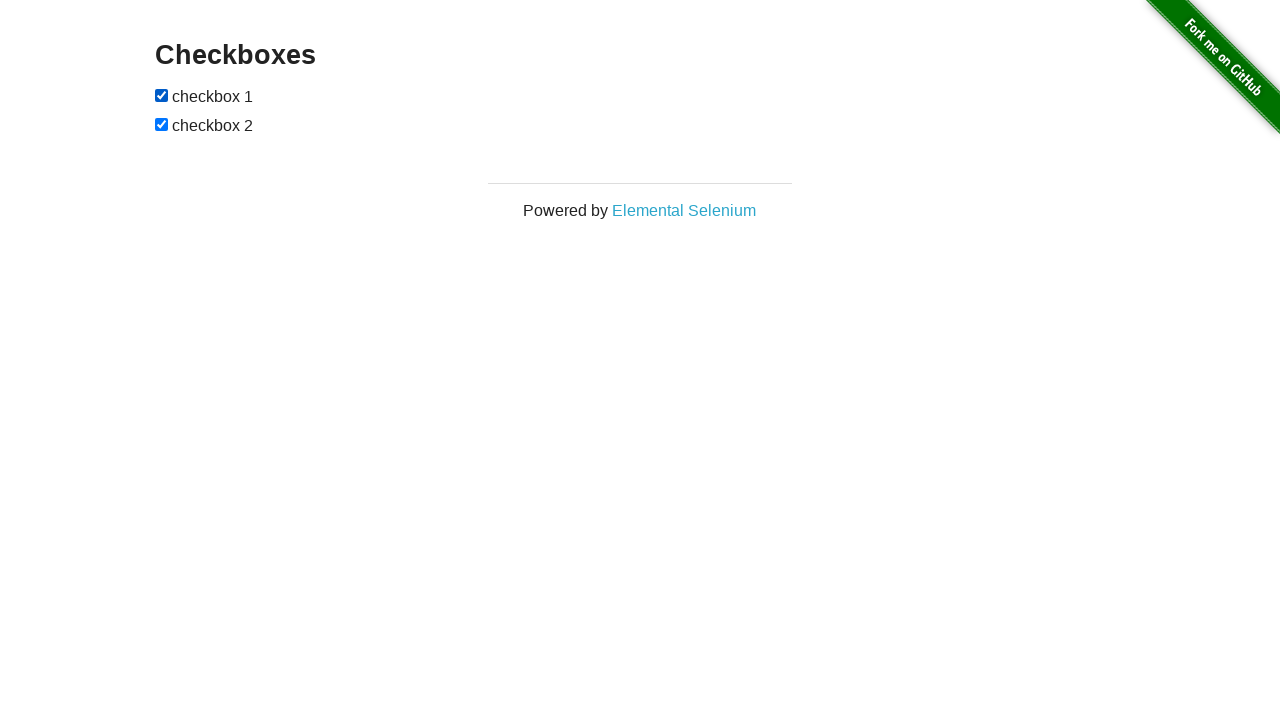

Verified second checkbox is selected
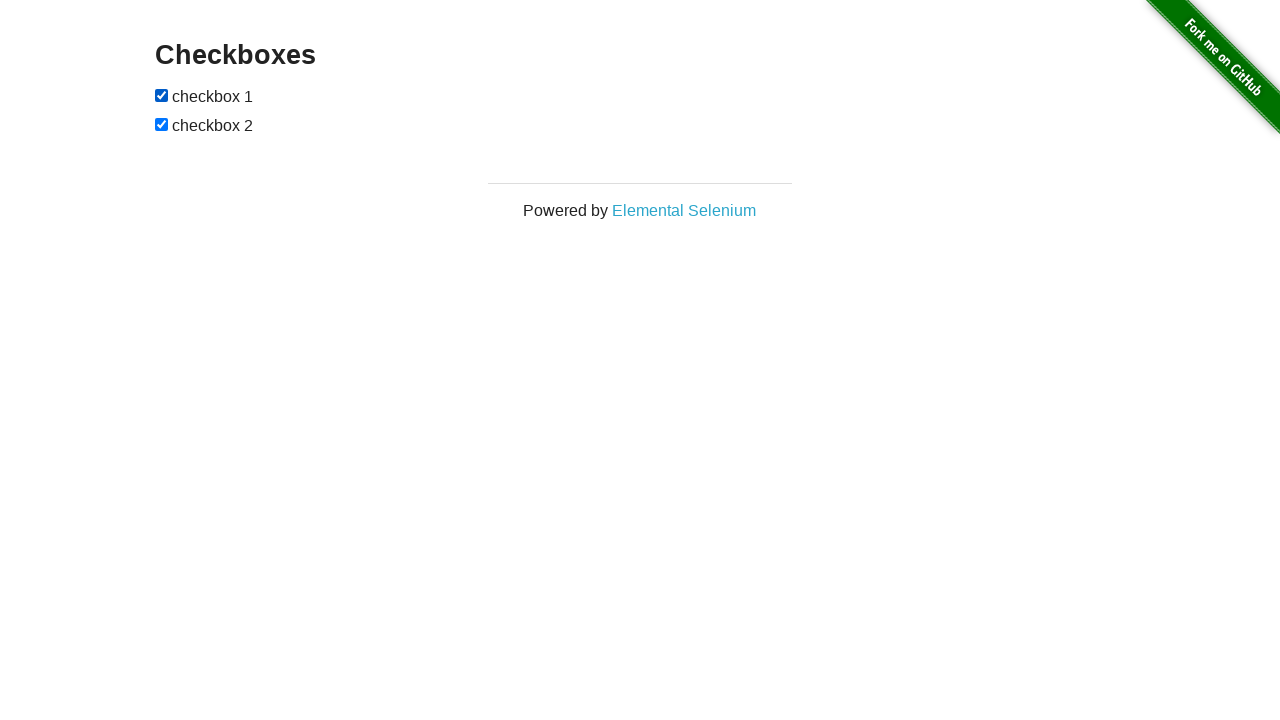

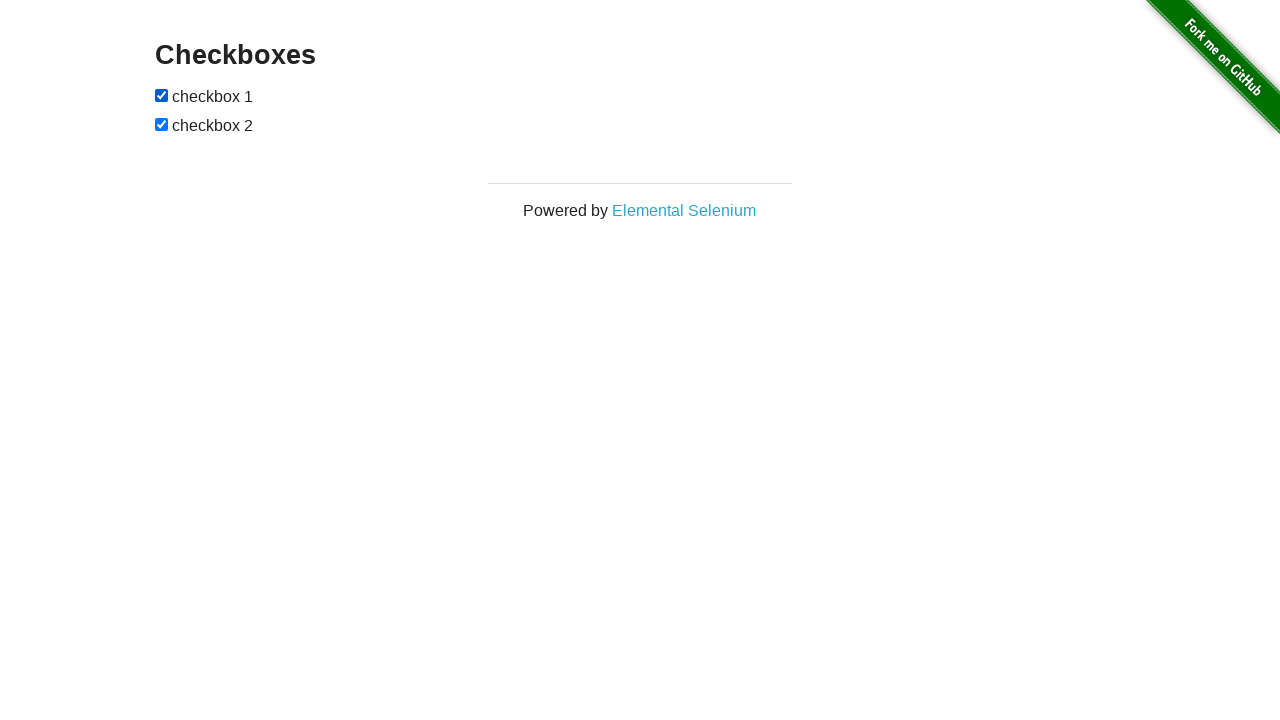